Tests a practice form by filling in name, email, phone, address fields, selecting gender radio button, and interacting with checkboxes and country dropdown multiple times.

Starting URL: https://testautomationpractice.blogspot.com/

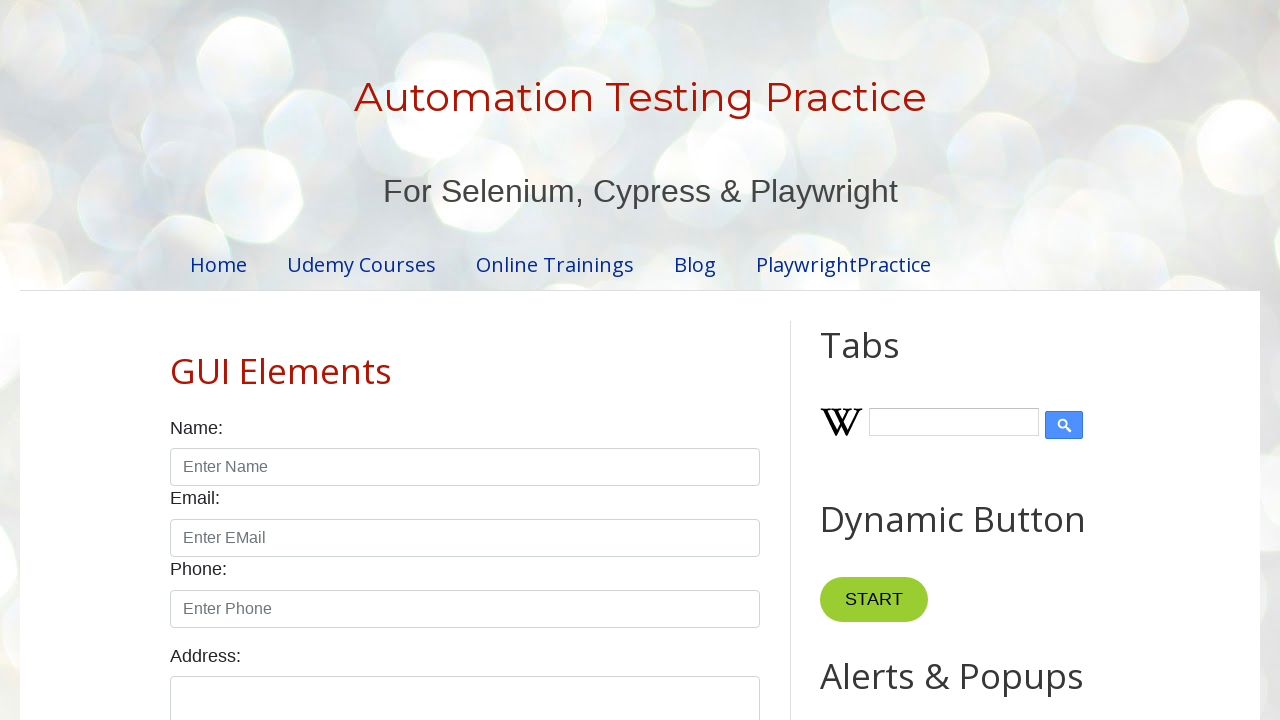

Filled name field with 'maheswari' on input#name
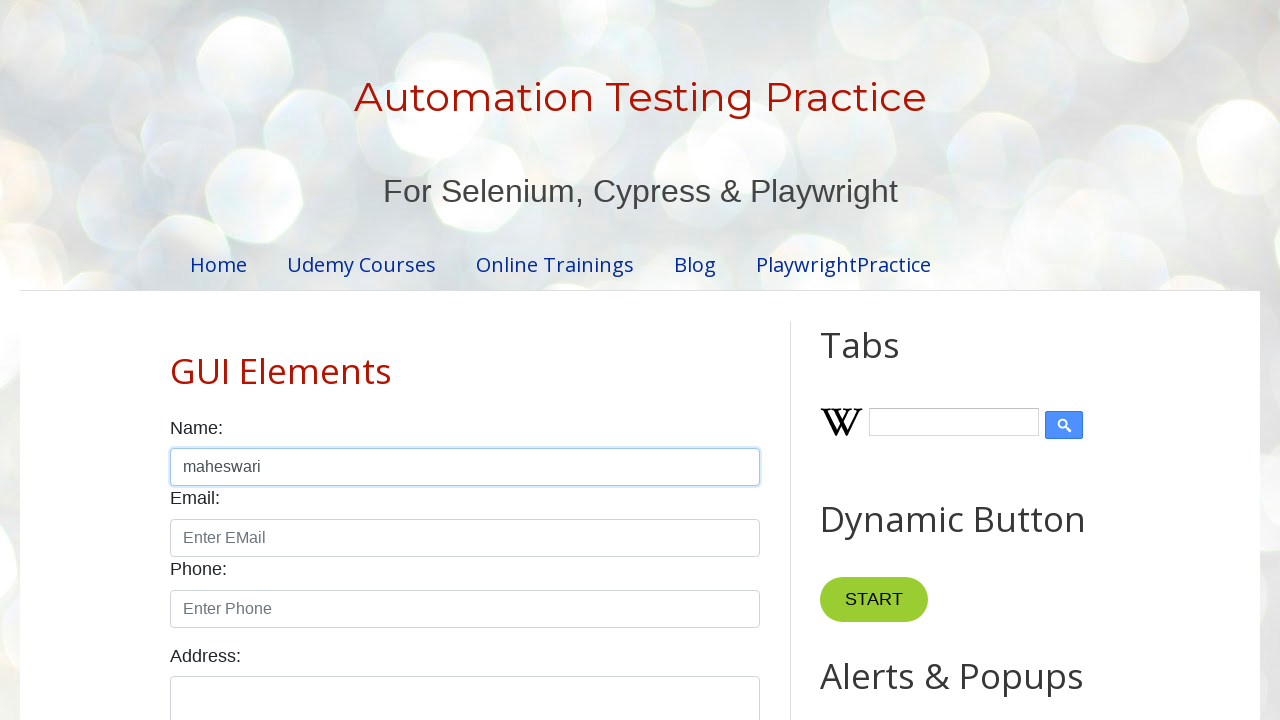

Filled email field with 'mahi123@gmail.com' on input#email
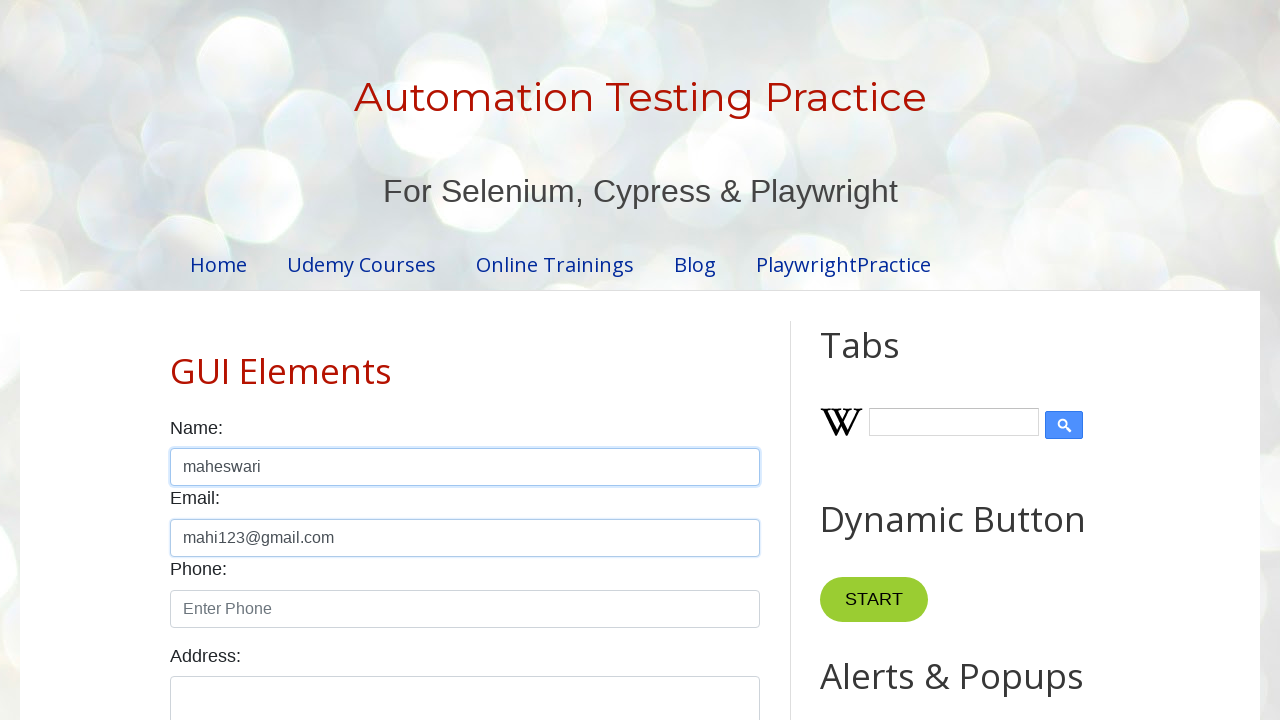

Filled phone field with '123456789' on input#phone
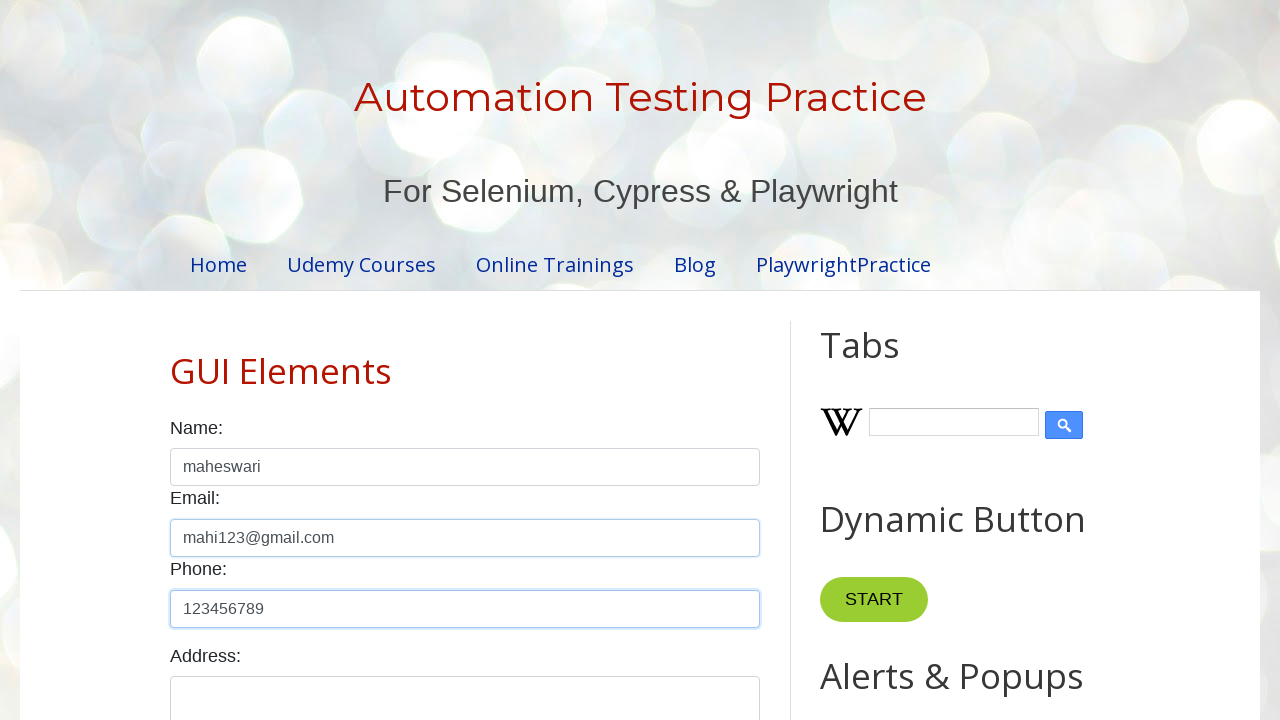

Filled address field with 'U.Rajupalem' on textarea#textarea
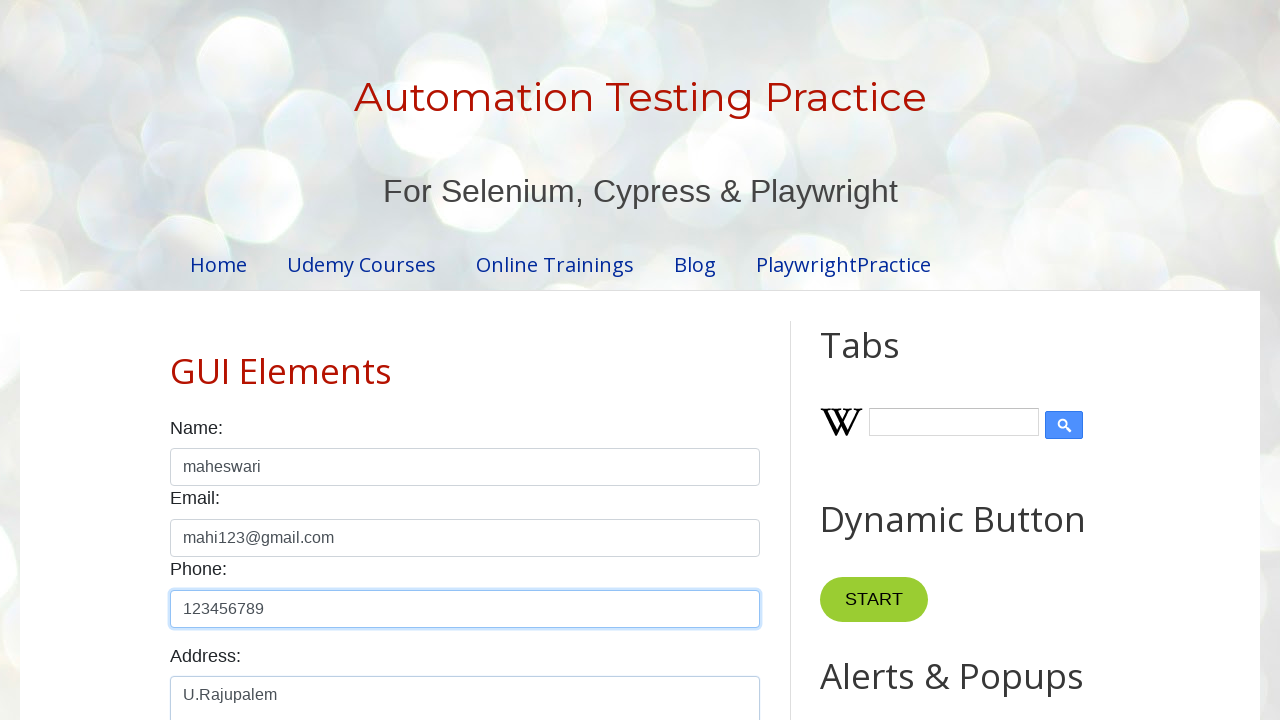

Selected female gender radio button at (250, 360) on input#female
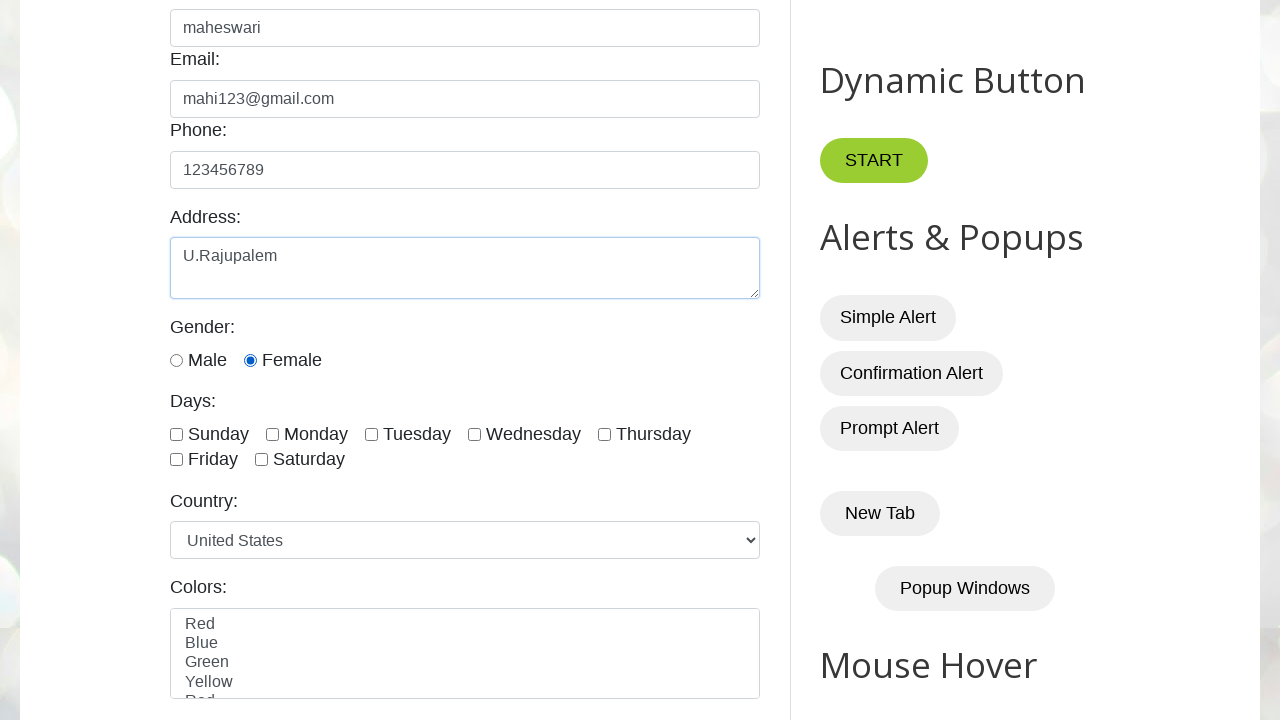

Clicked checkbox (iteration 1) at (176, 434) on input[type='checkbox']
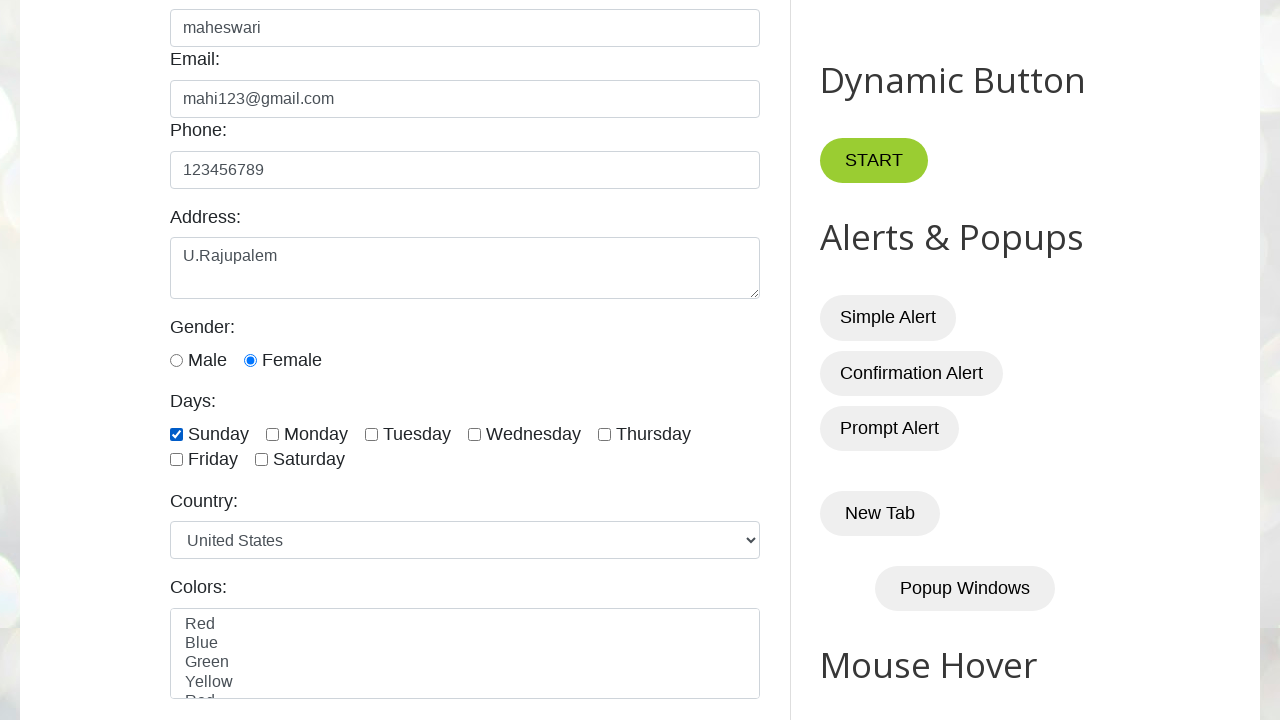

Clicked country dropdown (iteration 1) at (465, 540) on select#country
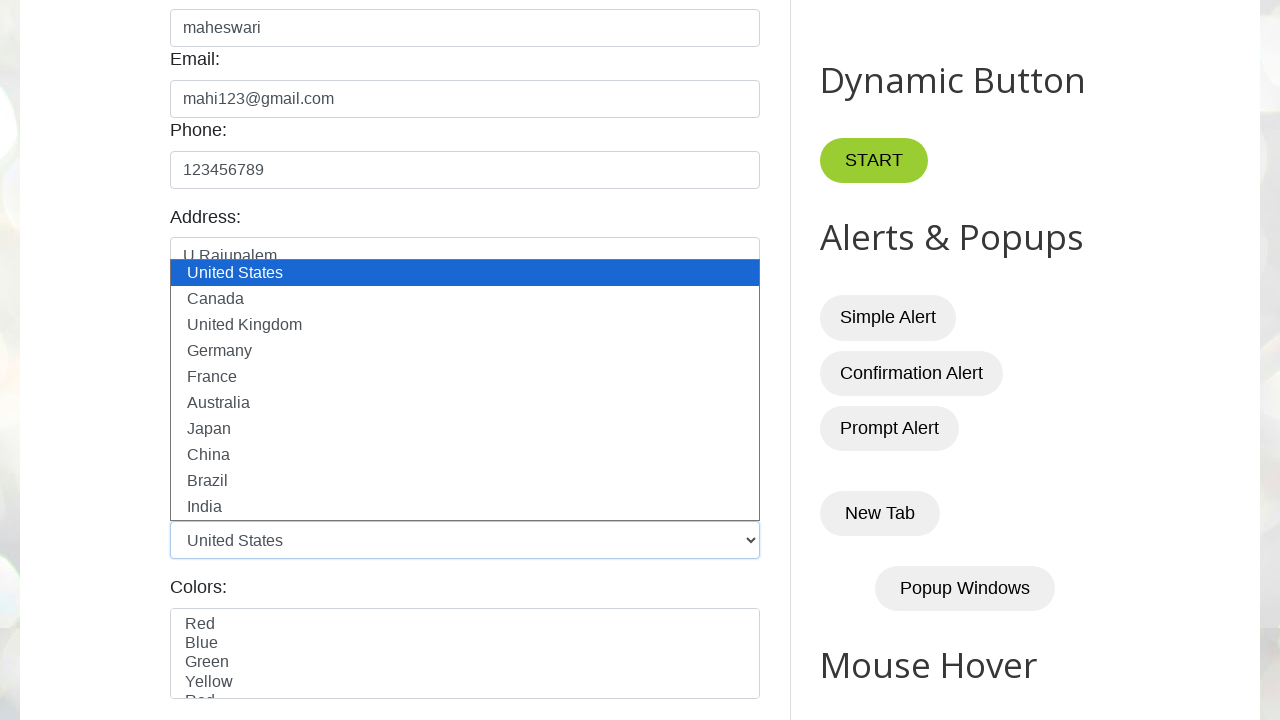

Clicked checkbox (iteration 2) at (176, 434) on input[type='checkbox']
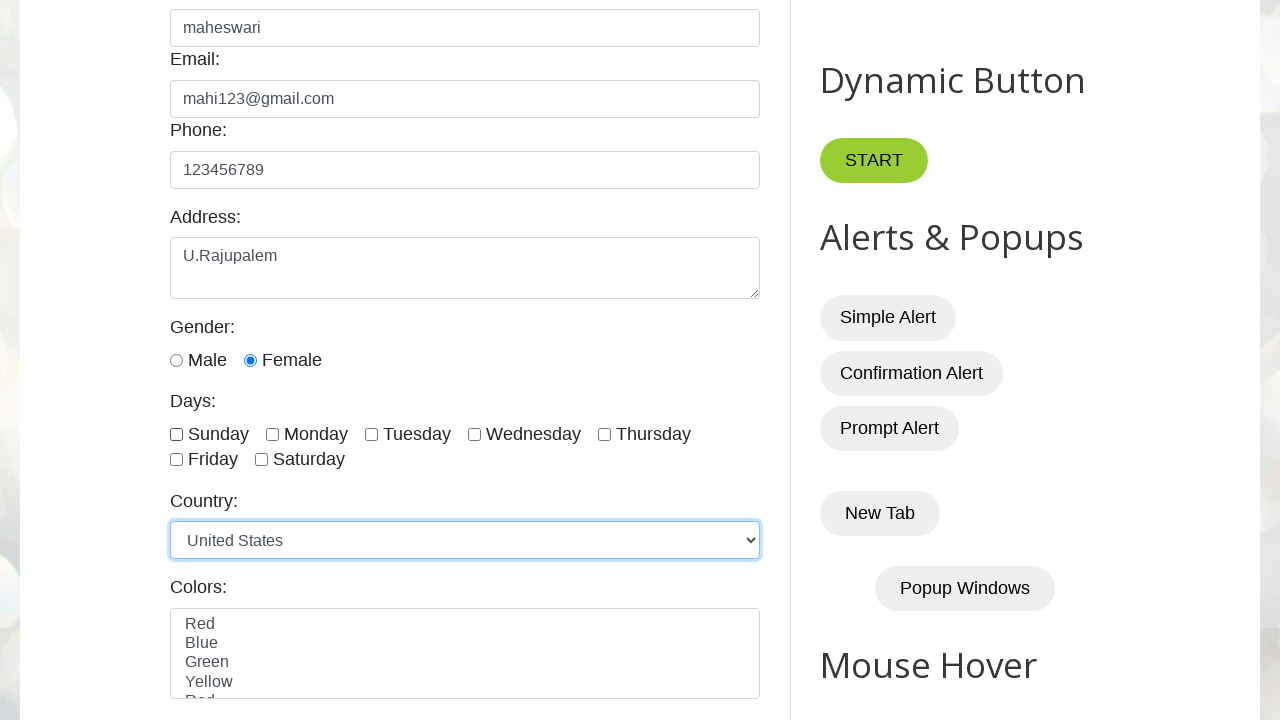

Clicked country dropdown (iteration 2) at (465, 540) on select#country
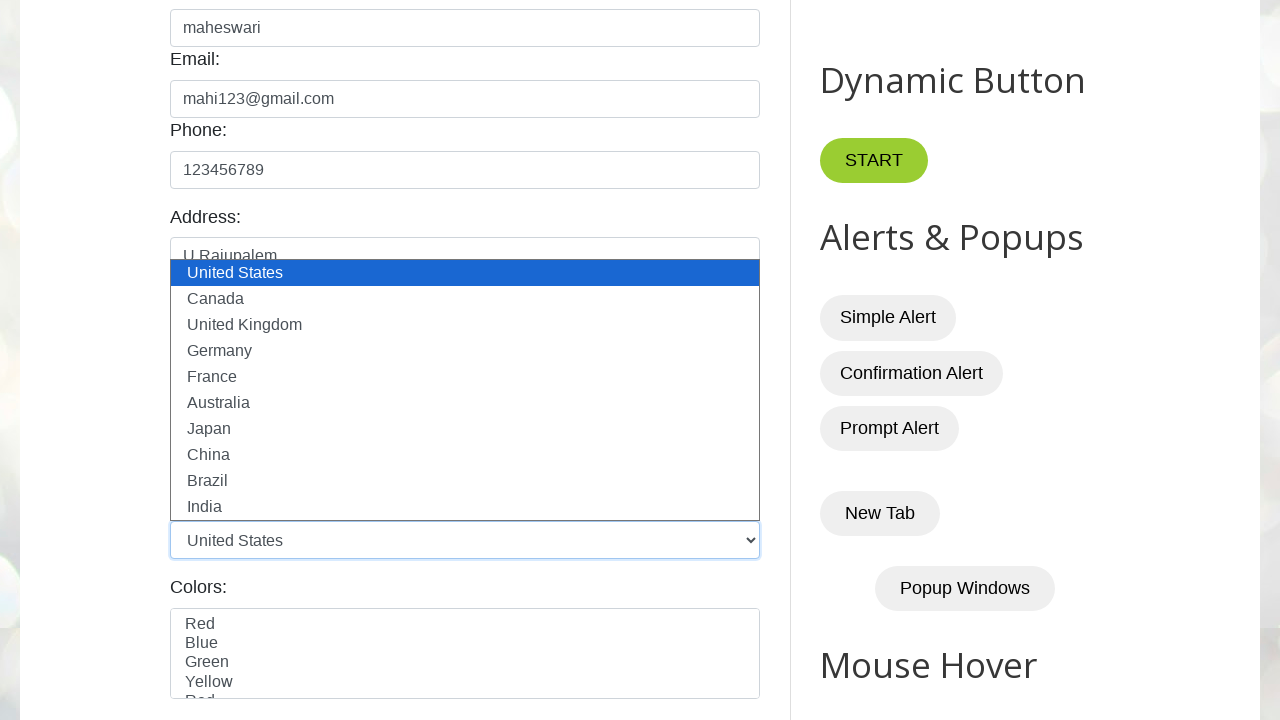

Clicked checkbox (iteration 3) at (176, 434) on input[type='checkbox']
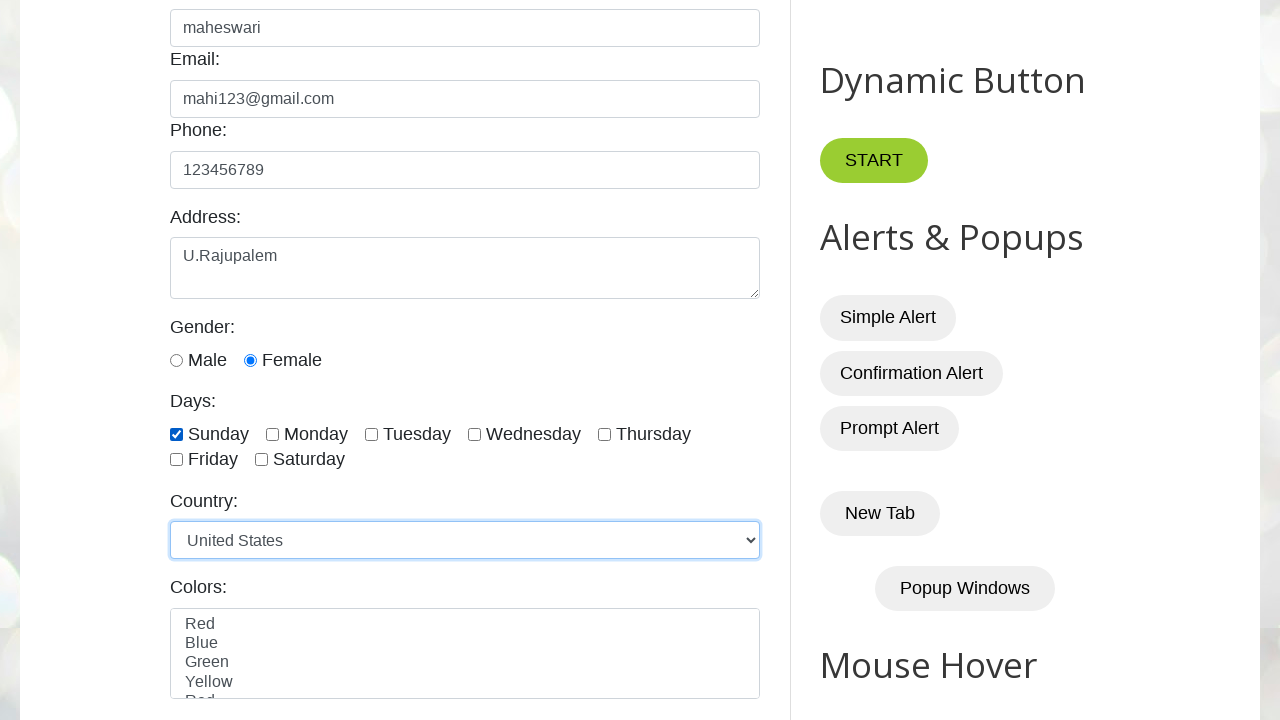

Clicked country dropdown (iteration 3) at (465, 540) on select#country
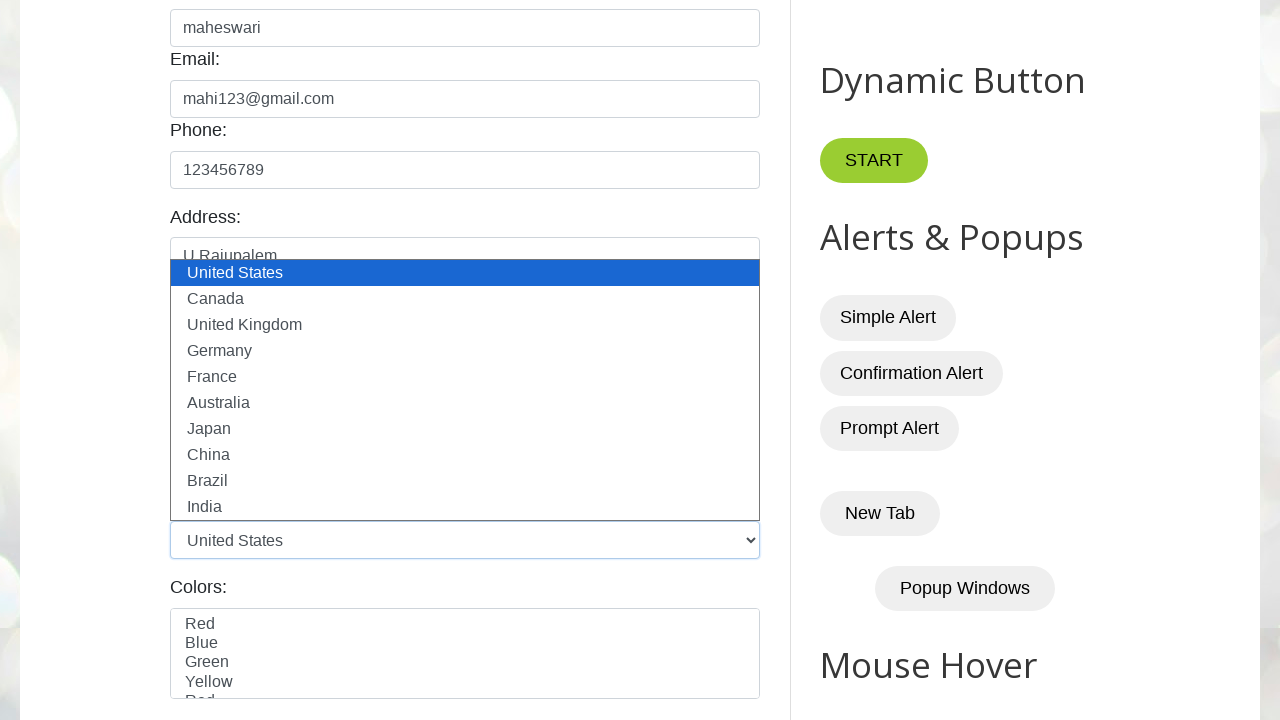

Clicked checkbox (iteration 4) at (176, 434) on input[type='checkbox']
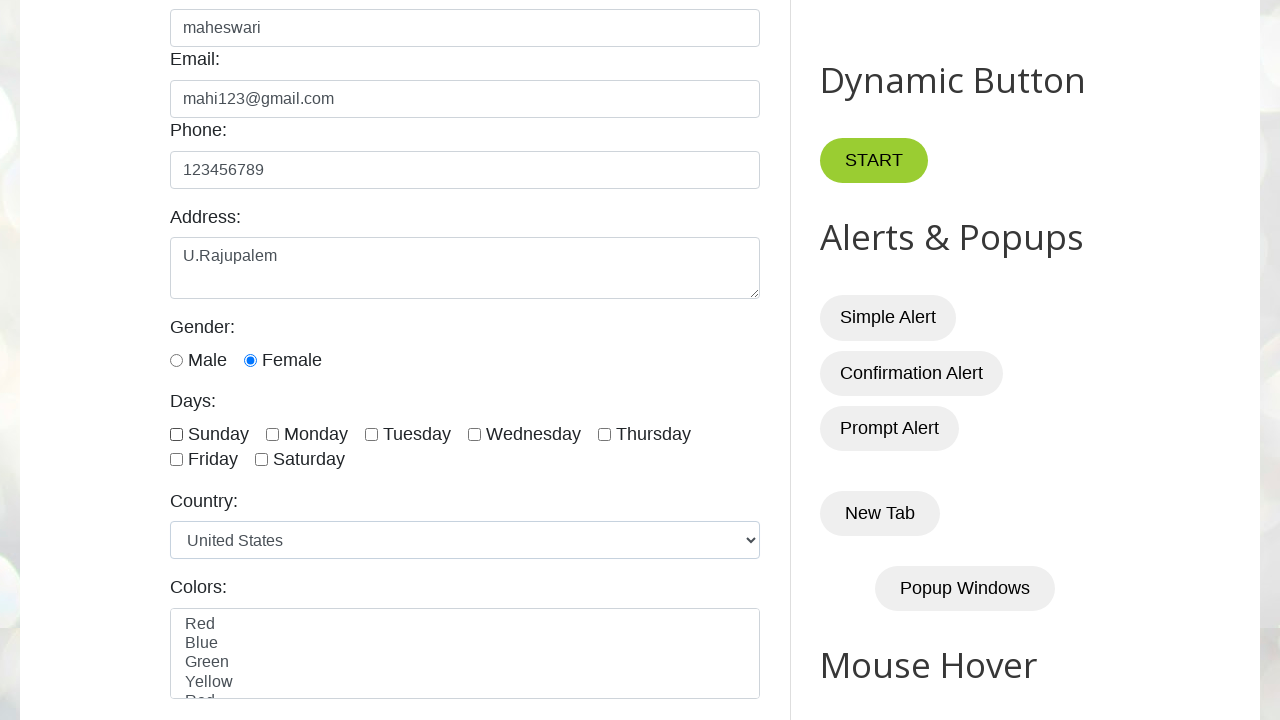

Clicked country dropdown (iteration 4) at (465, 540) on select#country
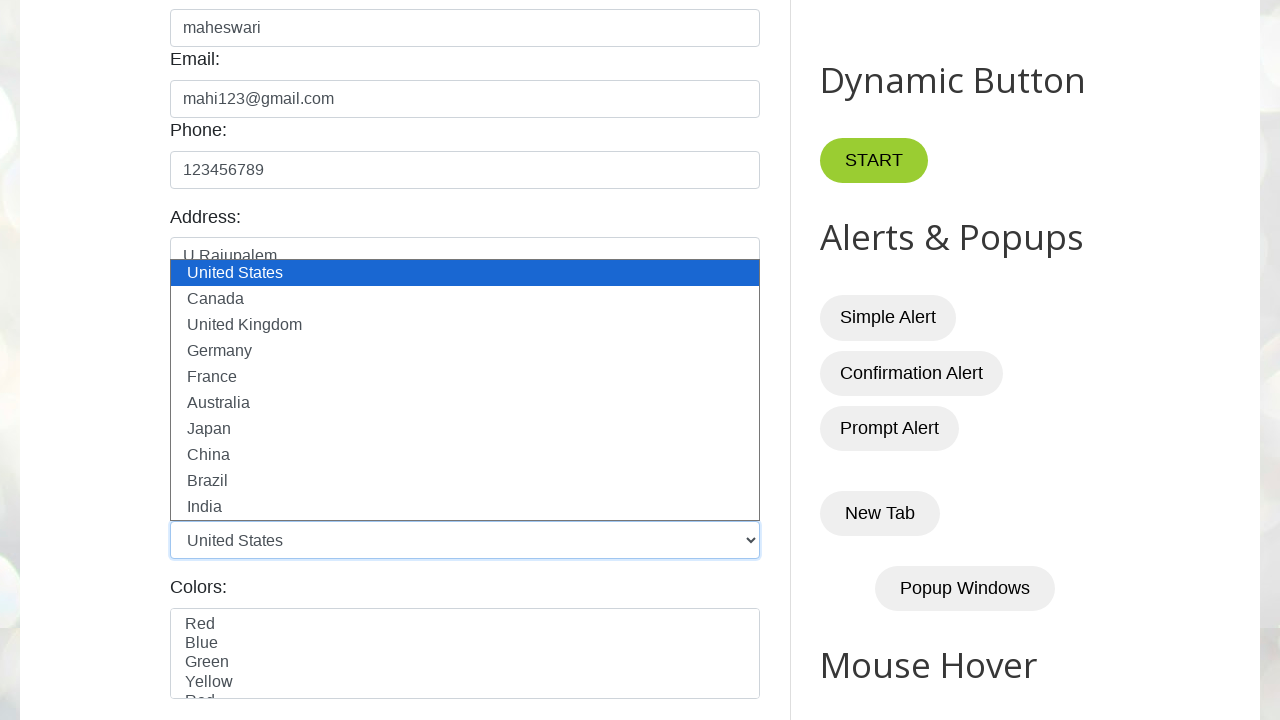

Clicked checkbox (iteration 5) at (176, 434) on input[type='checkbox']
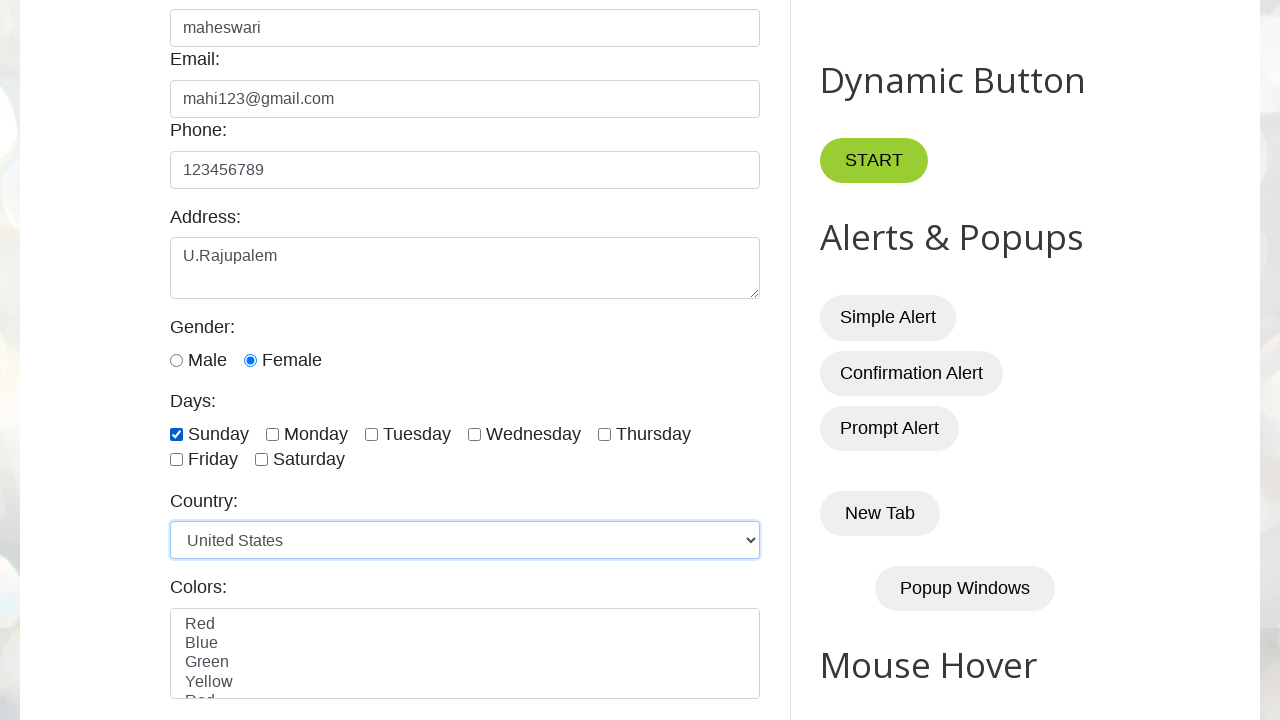

Clicked country dropdown (iteration 5) at (465, 540) on select#country
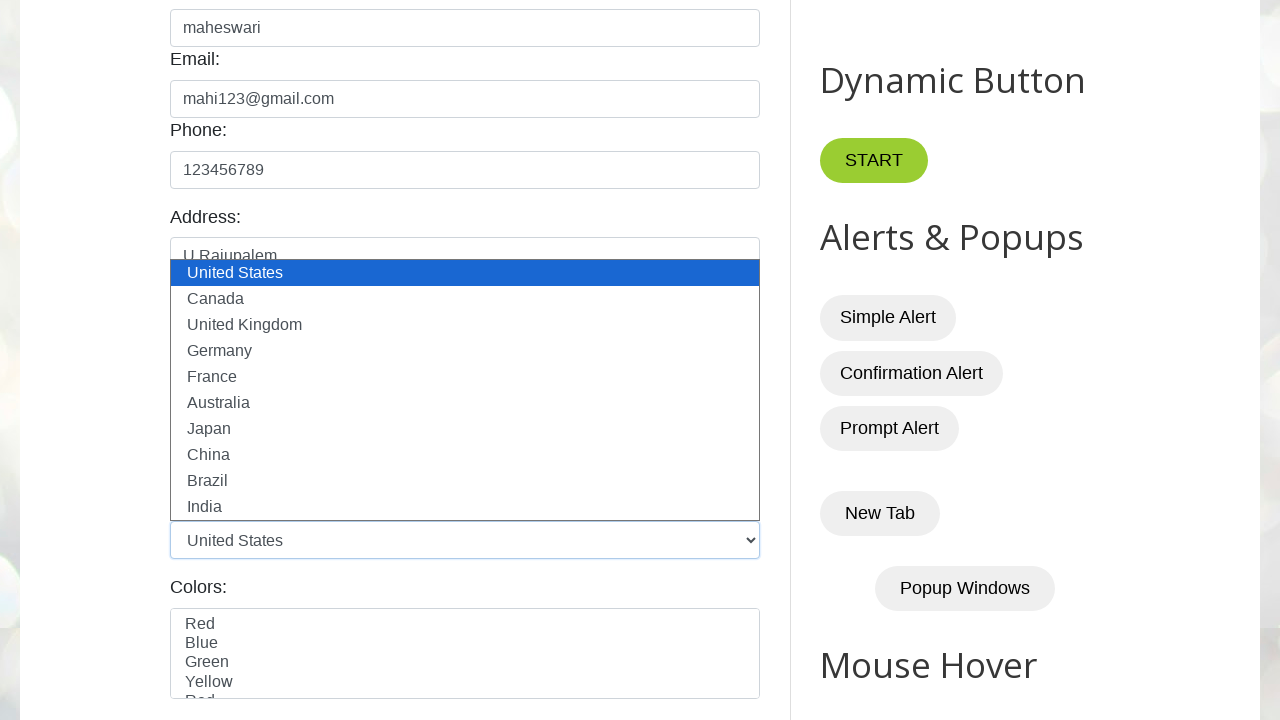

Clicked checkbox (iteration 6) at (176, 434) on input[type='checkbox']
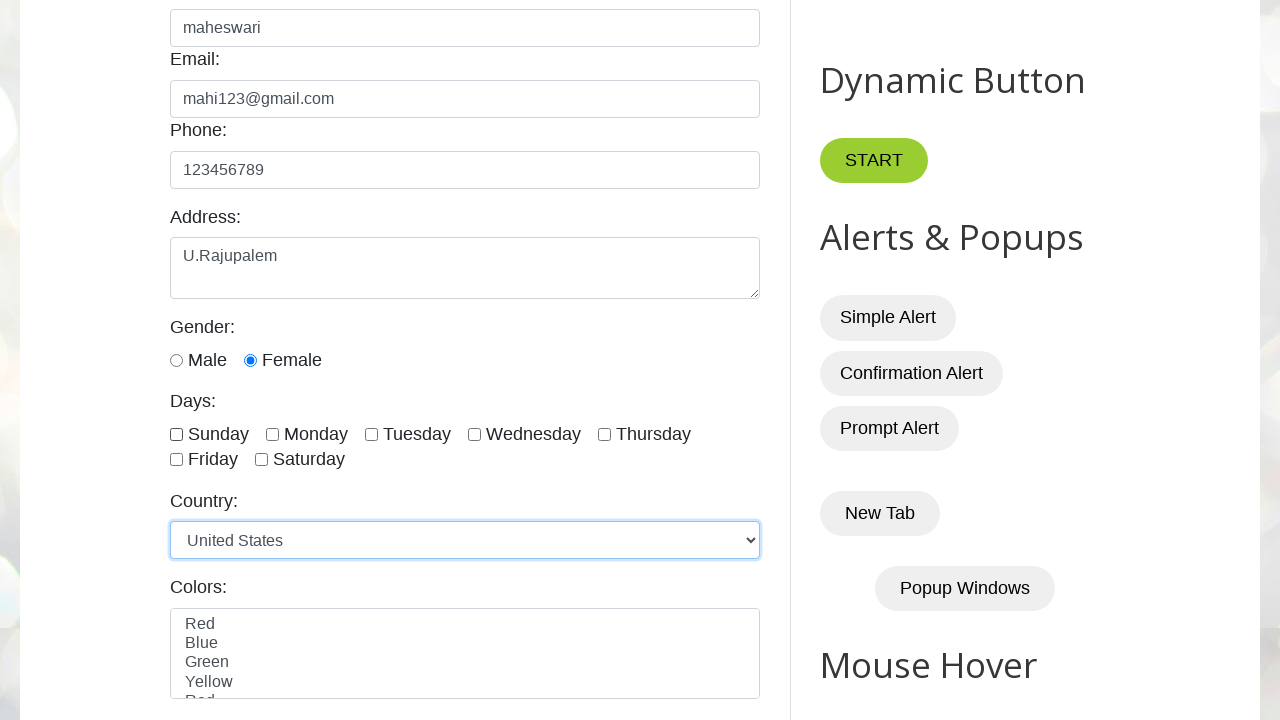

Clicked country dropdown (iteration 6) at (465, 540) on select#country
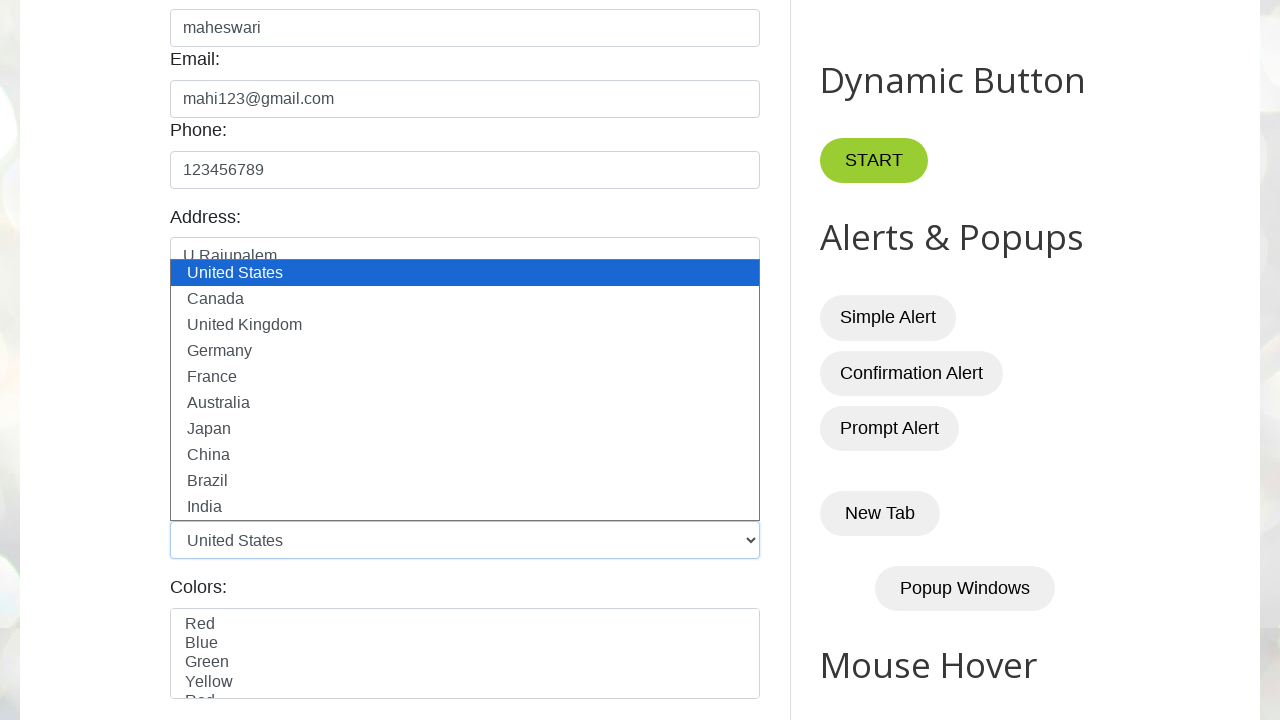

Clicked checkbox (iteration 7) at (176, 434) on input[type='checkbox']
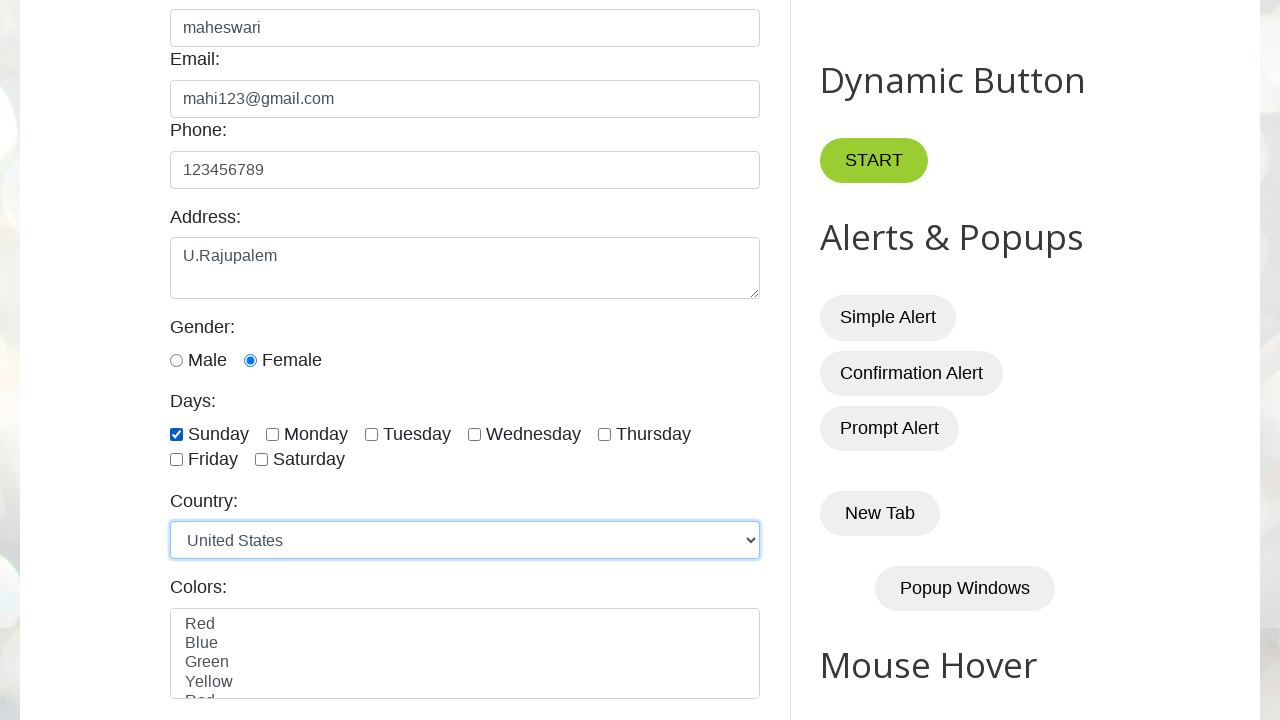

Clicked country dropdown (iteration 7) at (465, 540) on select#country
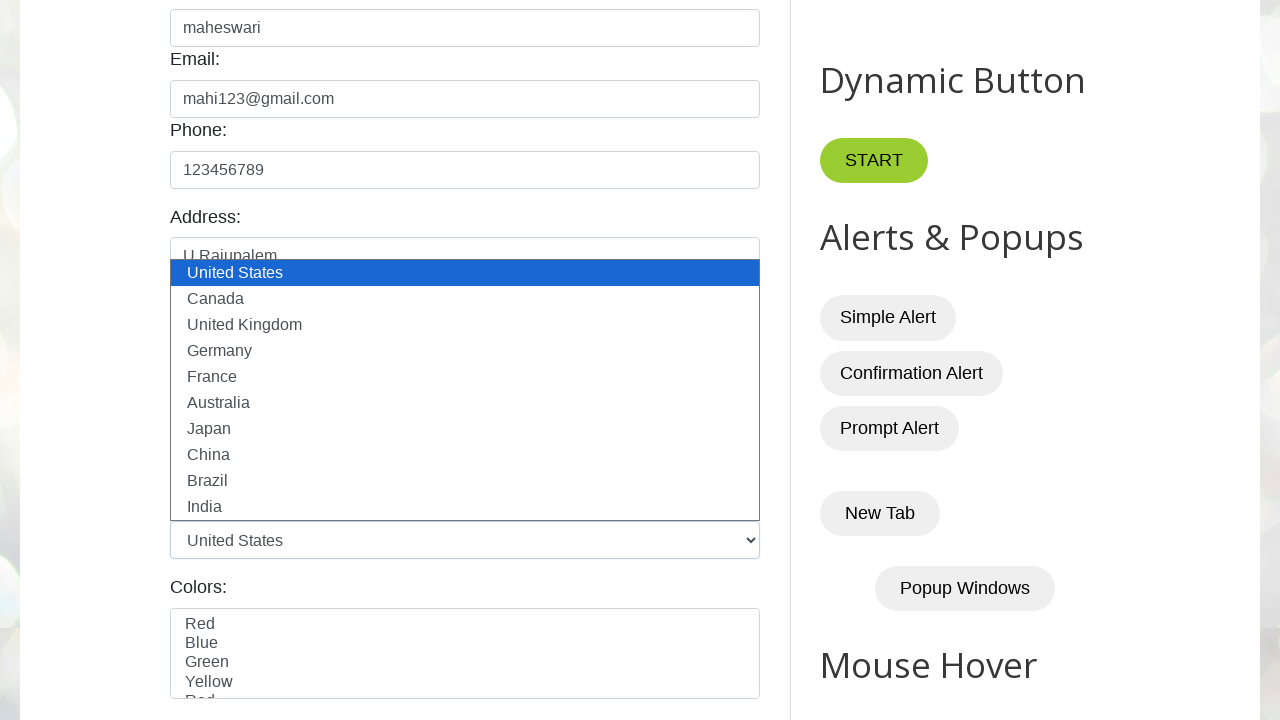

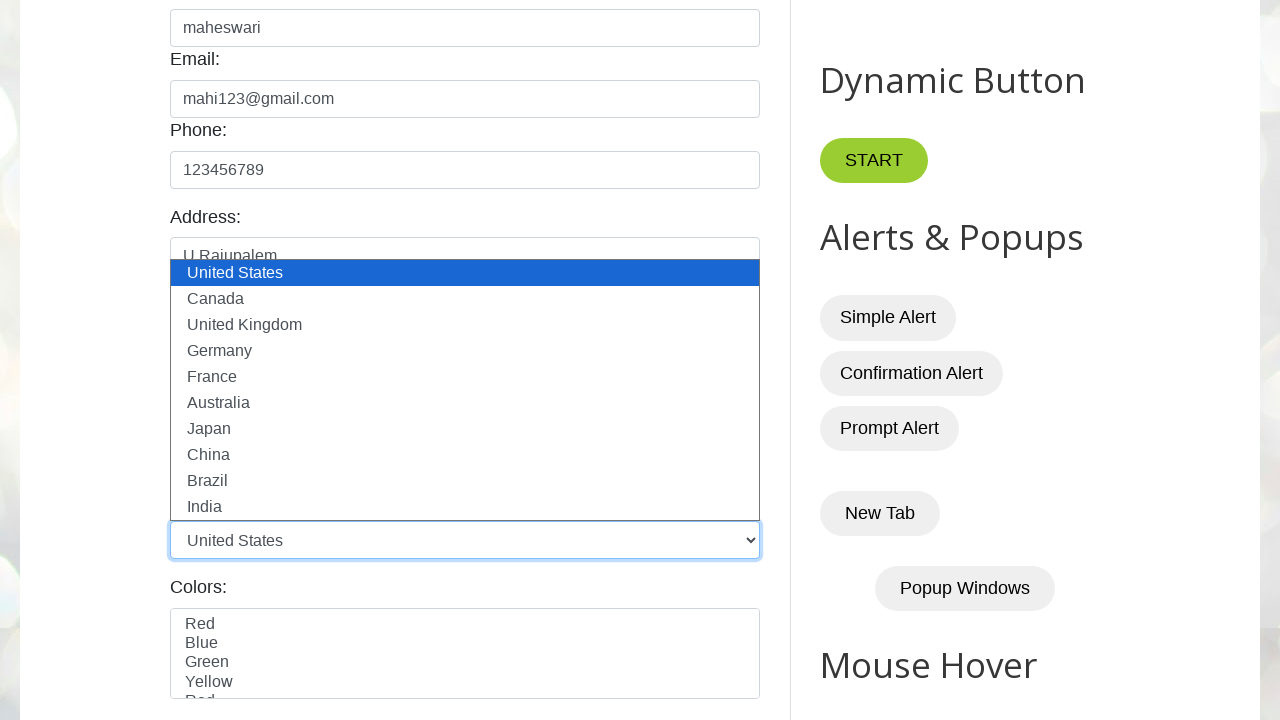